Tests that the currently applied filter is highlighted in the navigation.

Starting URL: https://demo.playwright.dev/todomvc

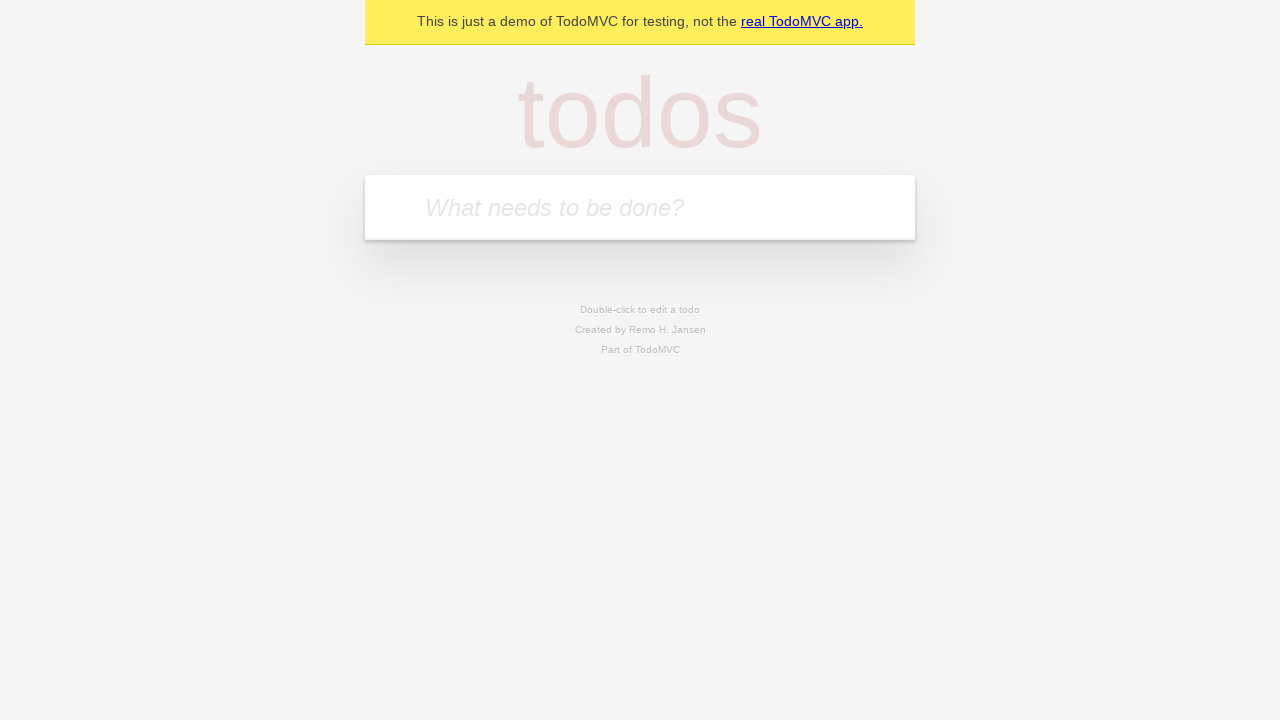

Filled todo input with 'buy some cheese' on internal:attr=[placeholder="What needs to be done?"i]
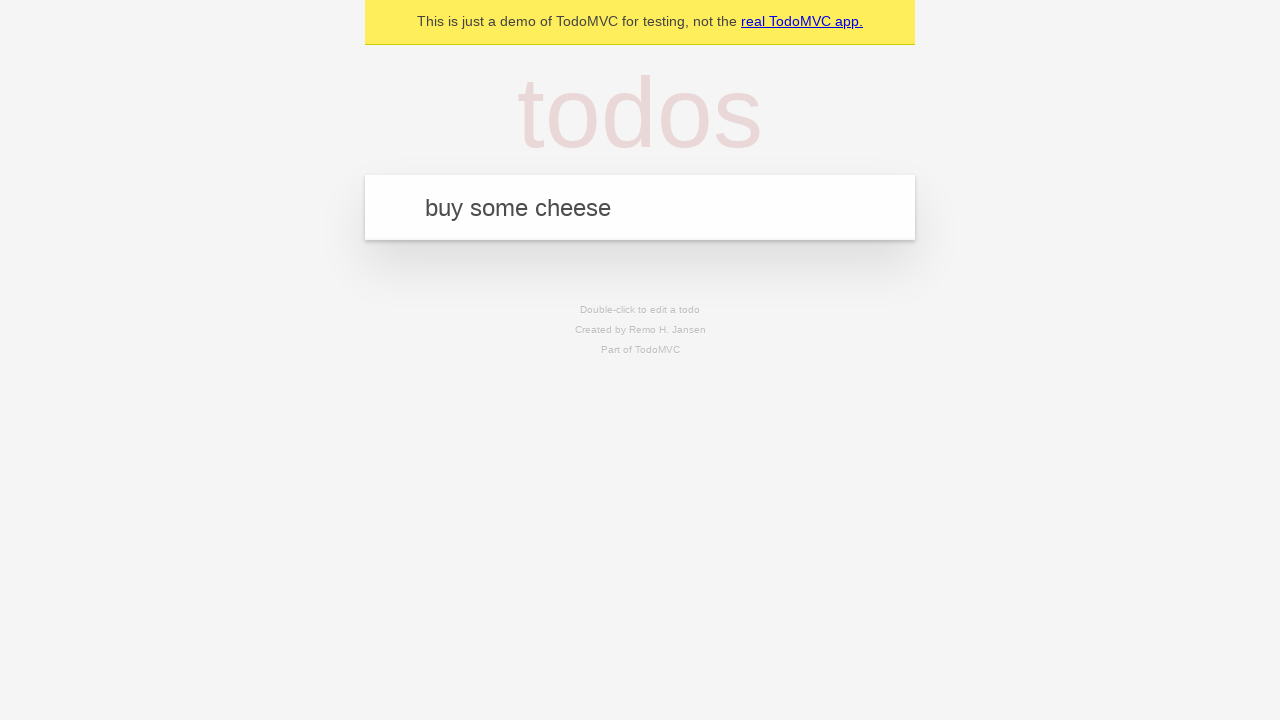

Pressed Enter to add first todo on internal:attr=[placeholder="What needs to be done?"i]
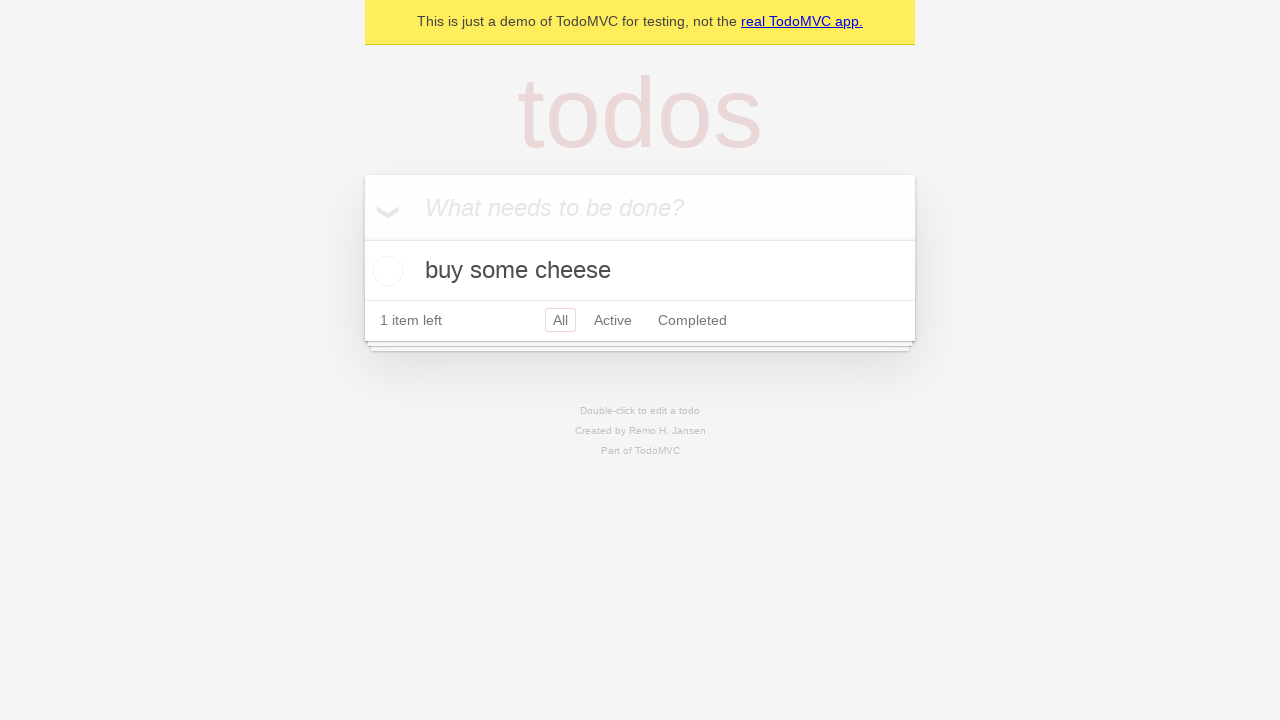

Filled todo input with 'feed the cat' on internal:attr=[placeholder="What needs to be done?"i]
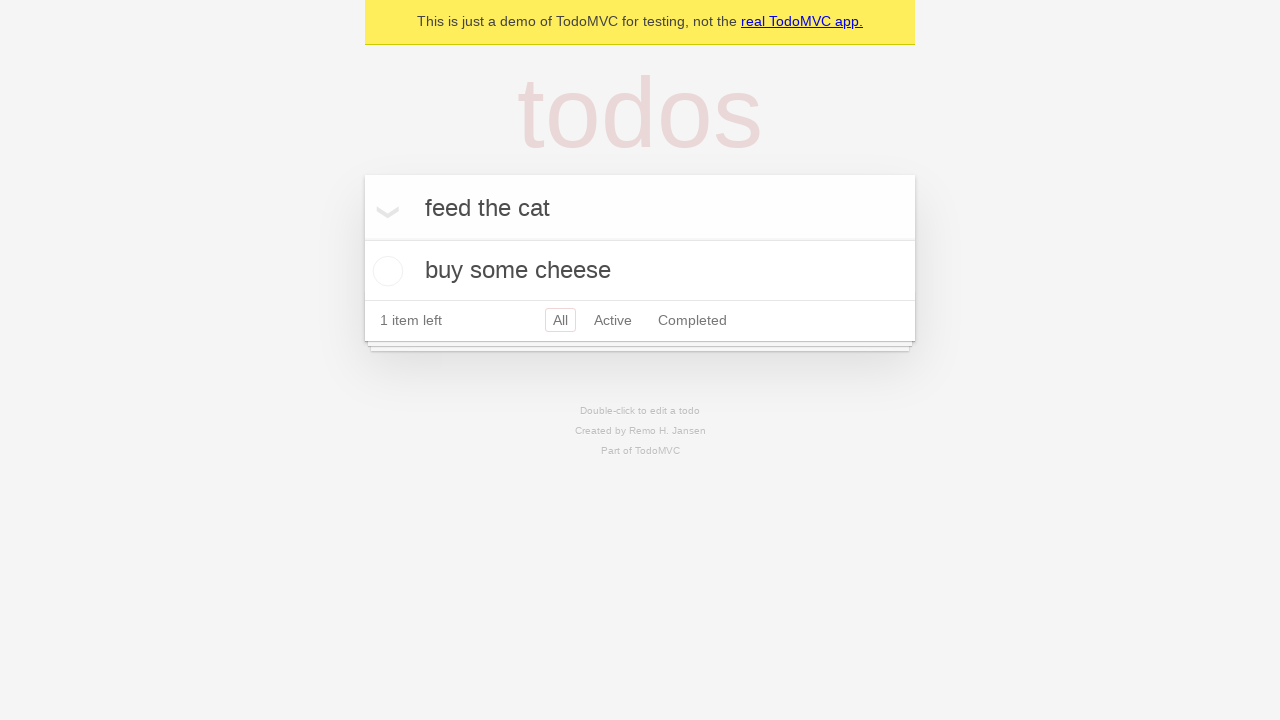

Pressed Enter to add second todo on internal:attr=[placeholder="What needs to be done?"i]
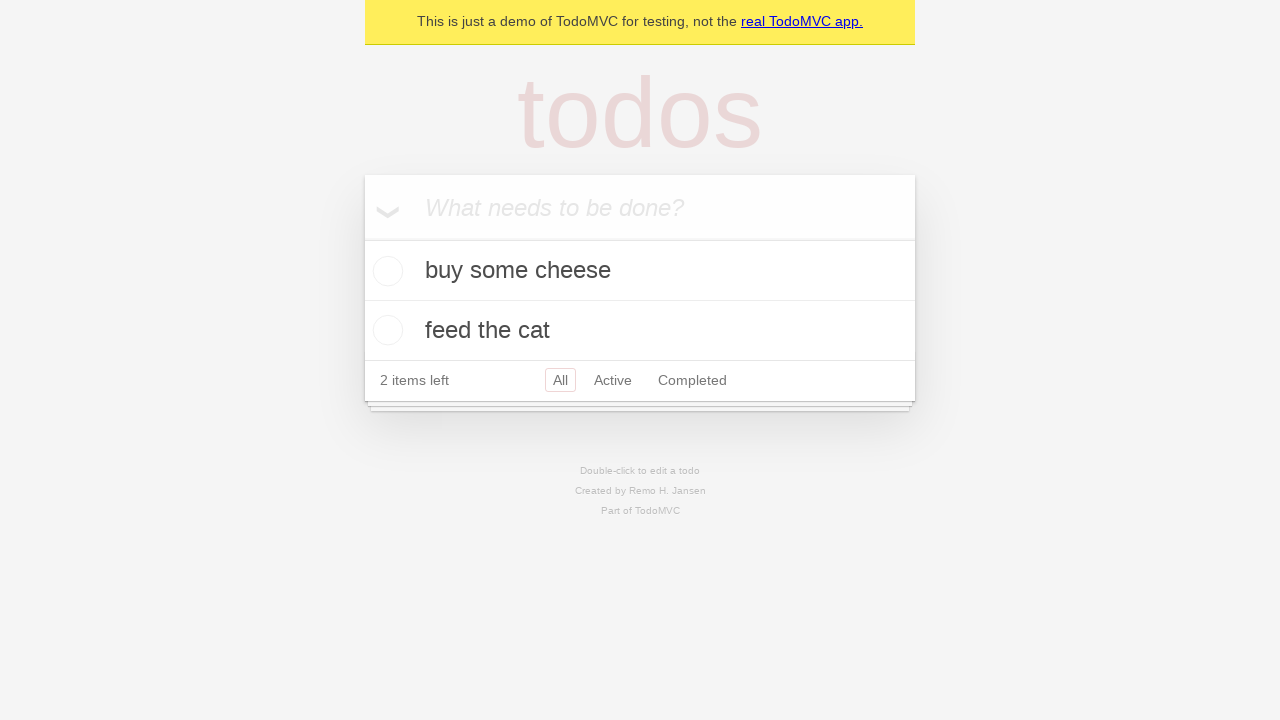

Filled todo input with 'book a doctors appointment' on internal:attr=[placeholder="What needs to be done?"i]
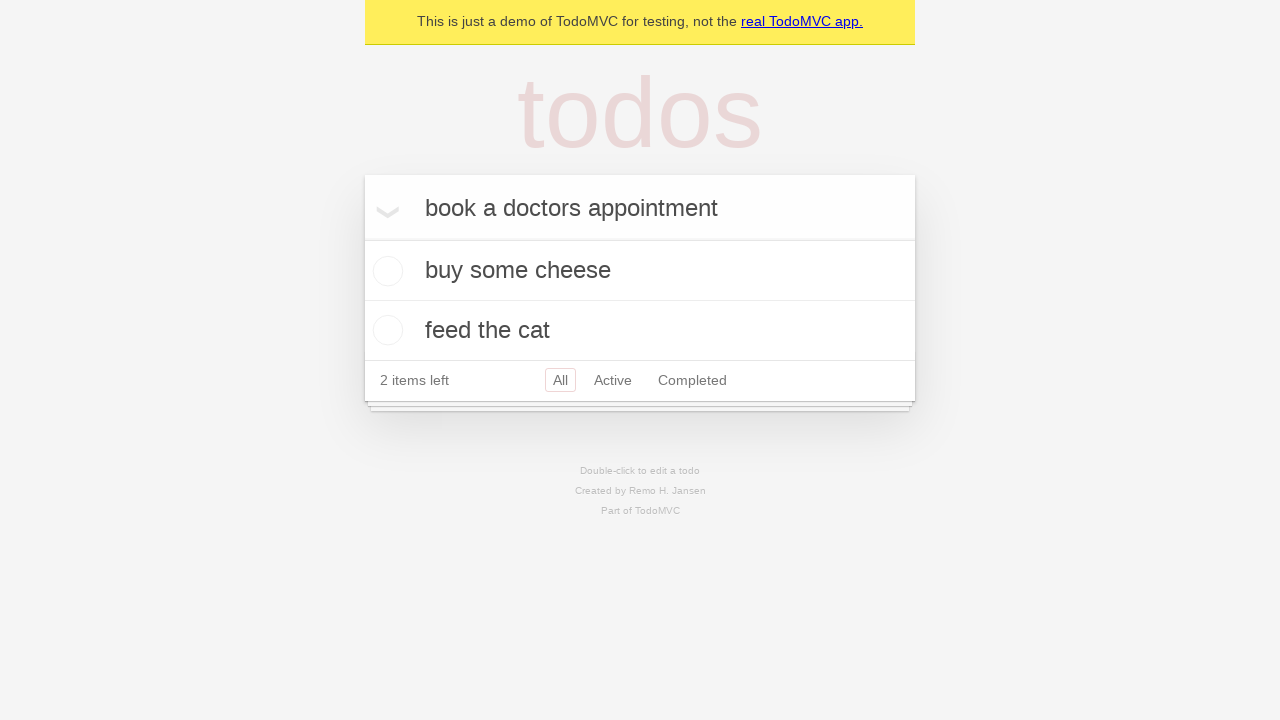

Pressed Enter to add third todo on internal:attr=[placeholder="What needs to be done?"i]
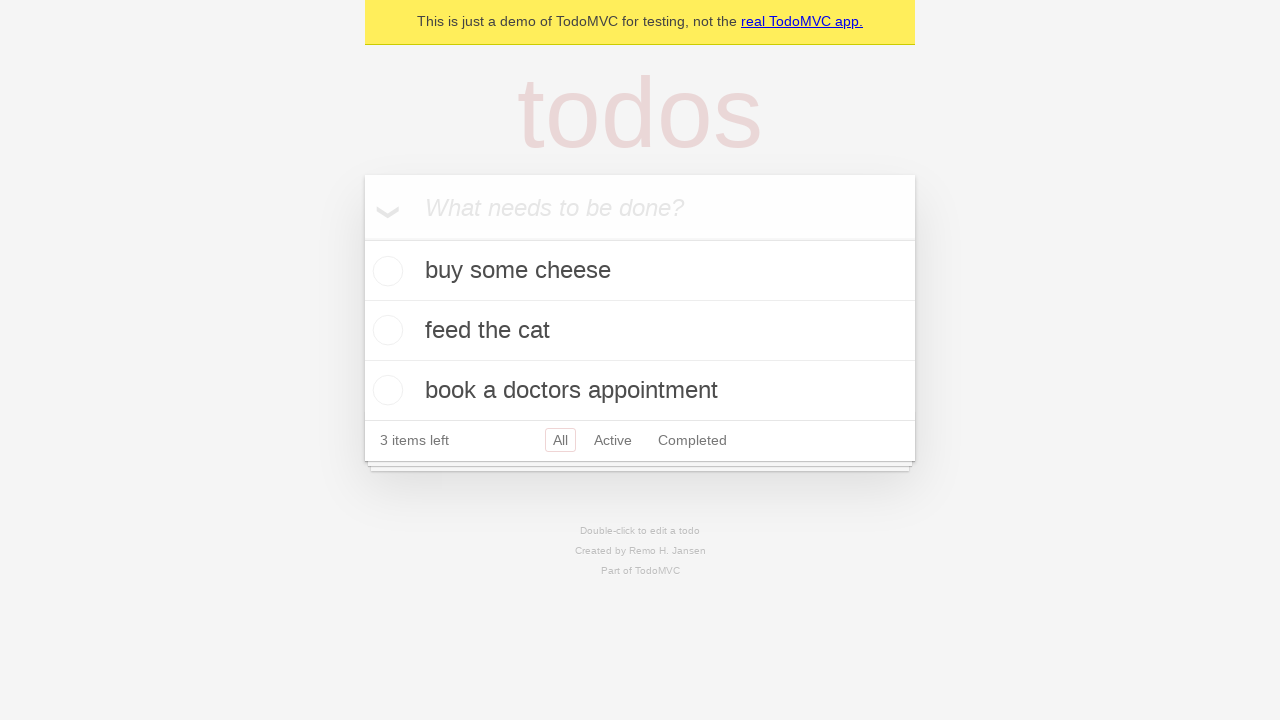

Clicked Active filter at (613, 440) on internal:role=link[name="Active"i]
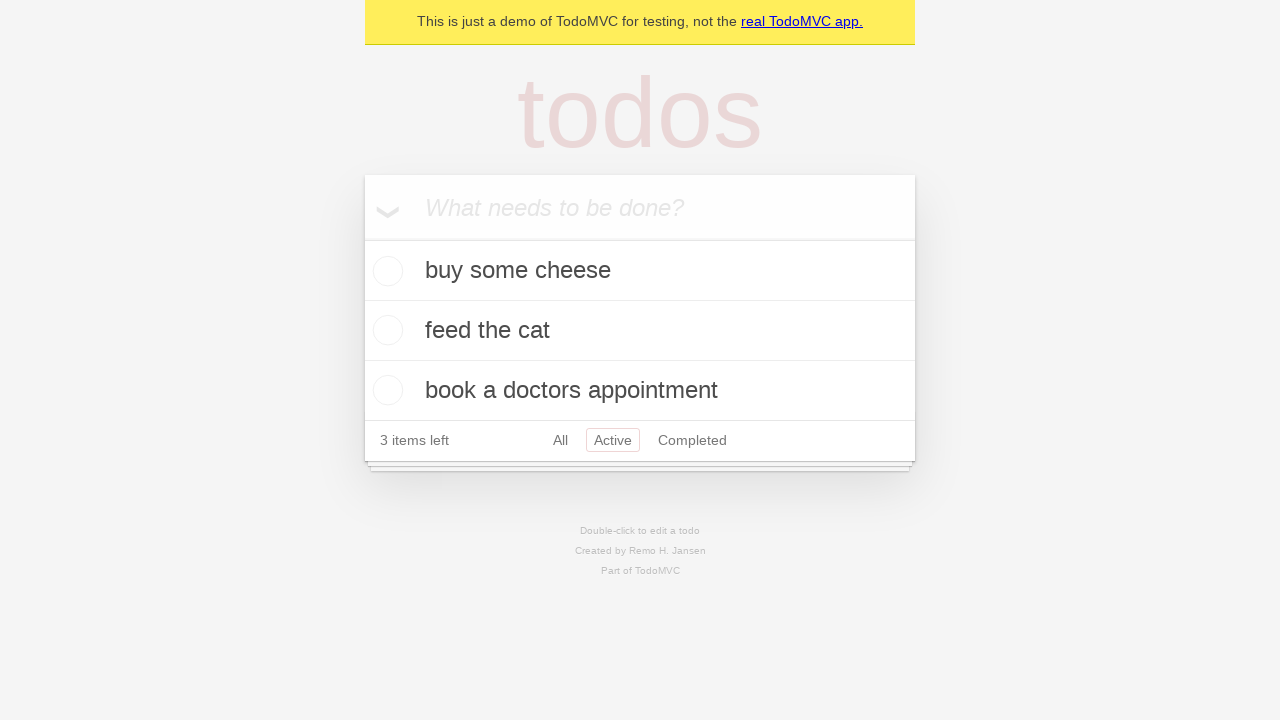

Clicked Completed filter and verified it is highlighted at (692, 440) on internal:role=link[name="Completed"i]
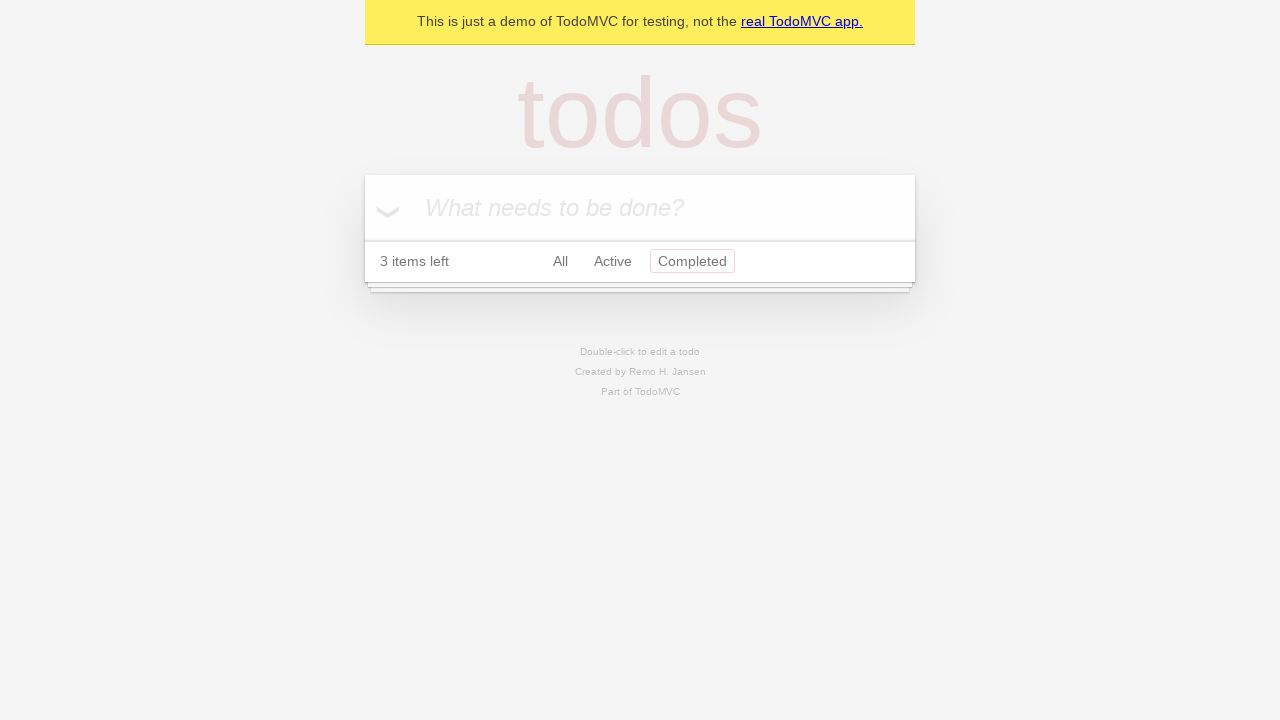

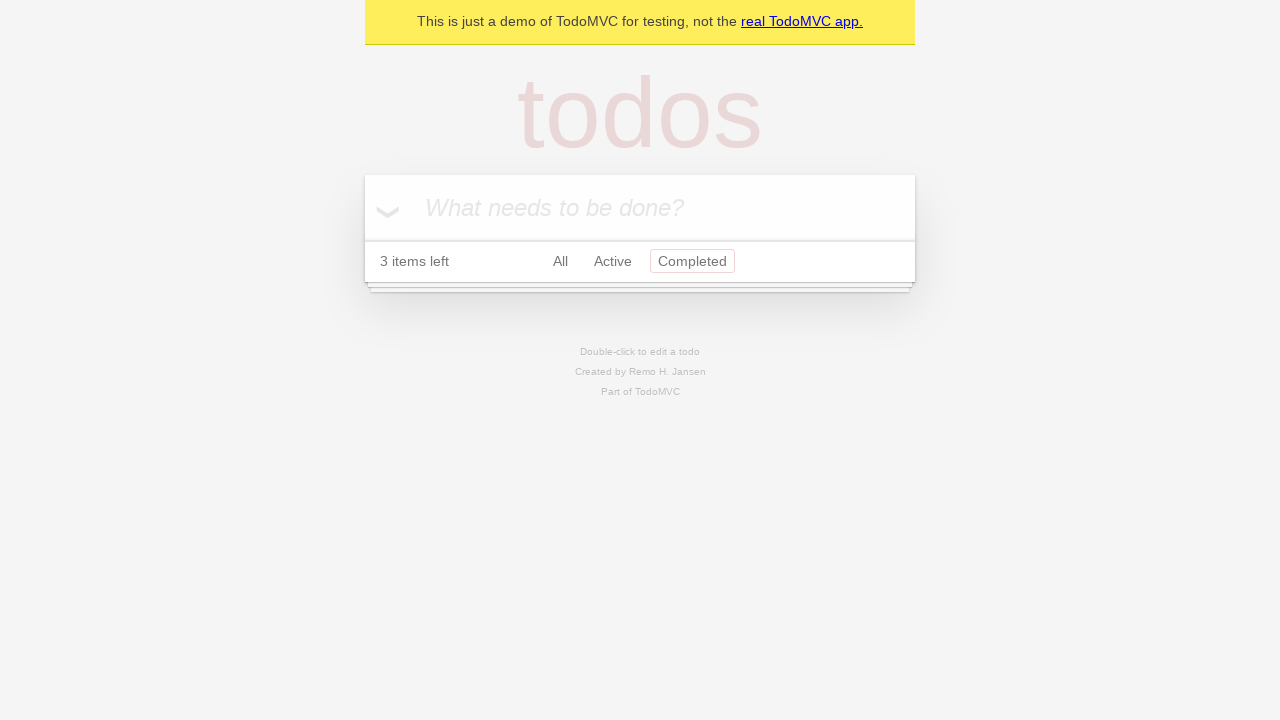